Tests browser tab handling by opening new tabs via button clicks and switching focus between multiple browser windows/tabs

Starting URL: https://training-support.net/webelements/tabs

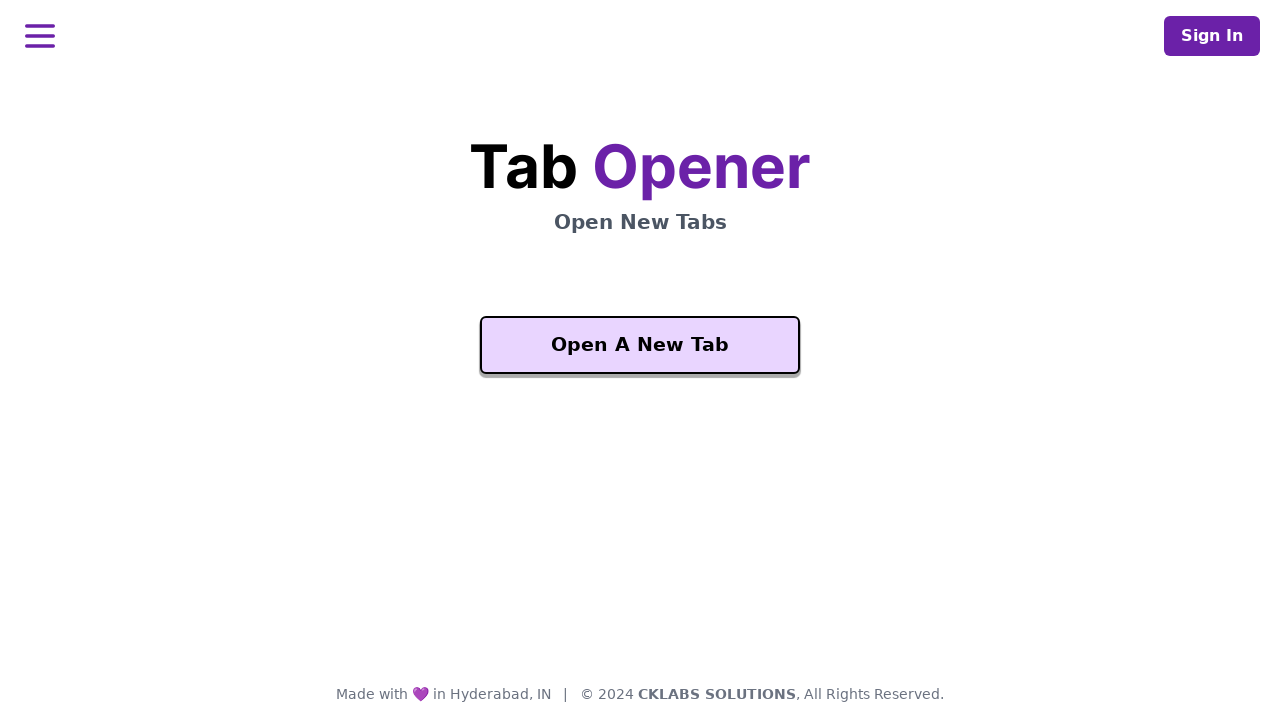

Waited for 'Open A New Tab' button to be visible
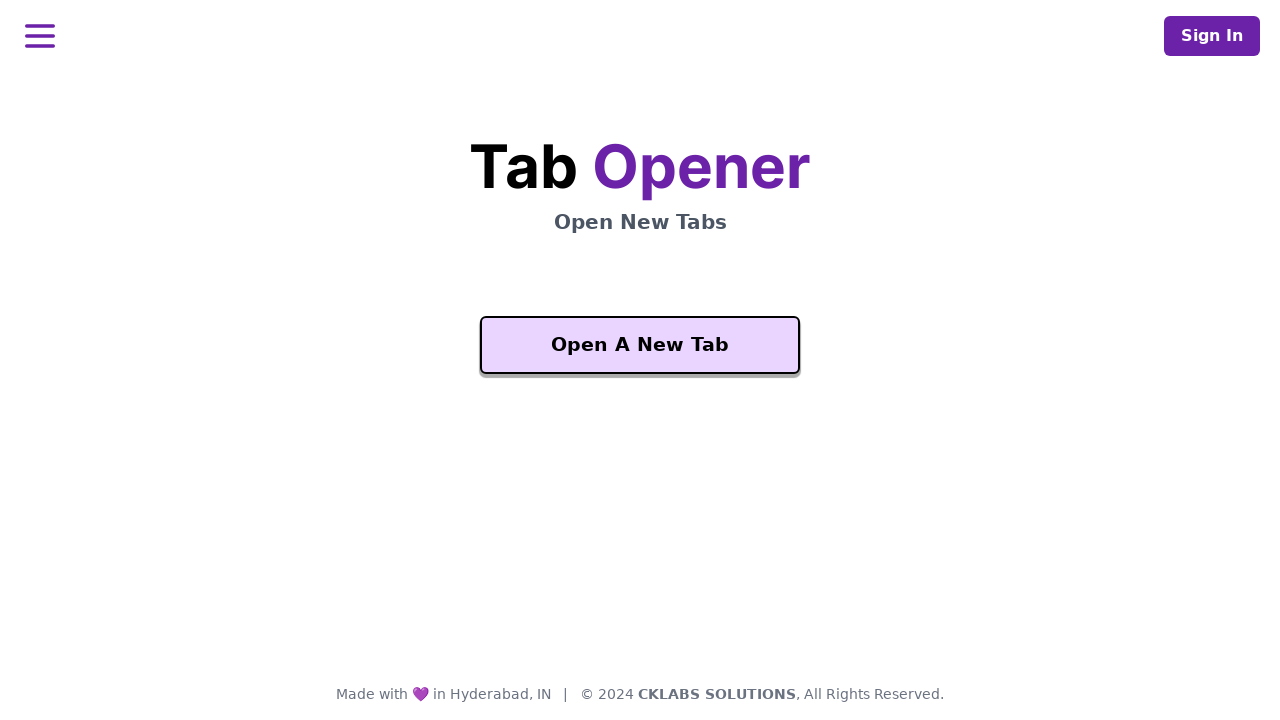

Clicked 'Open A New Tab' button and new tab opened at (640, 345) on xpath=//button[text()='Open A New Tab']
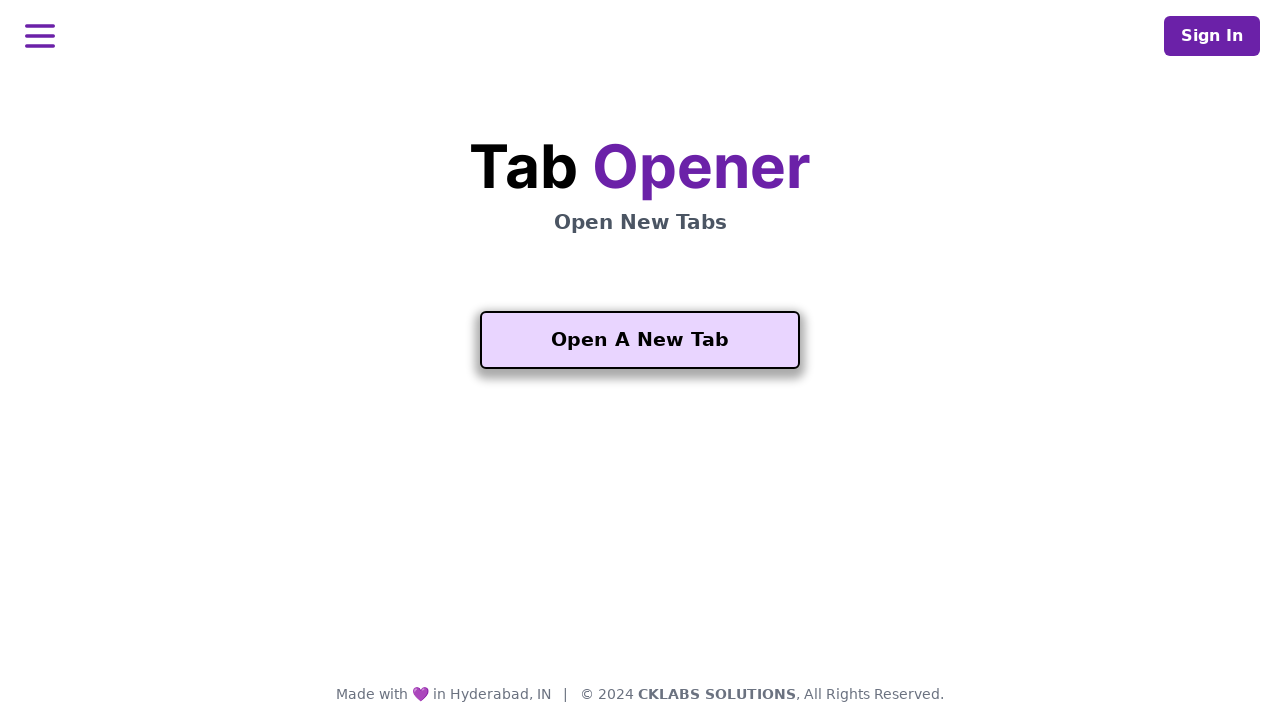

New tab page loaded successfully
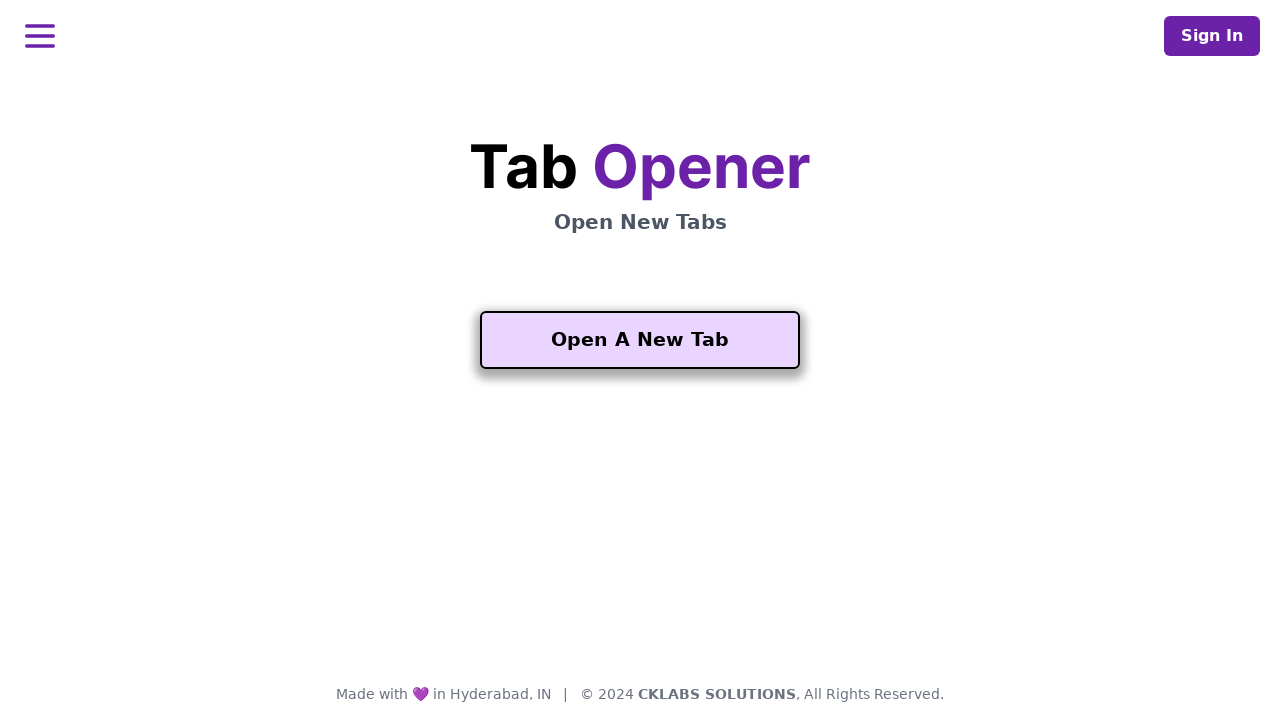

Waited for 'Another One' button to be visible on new tab
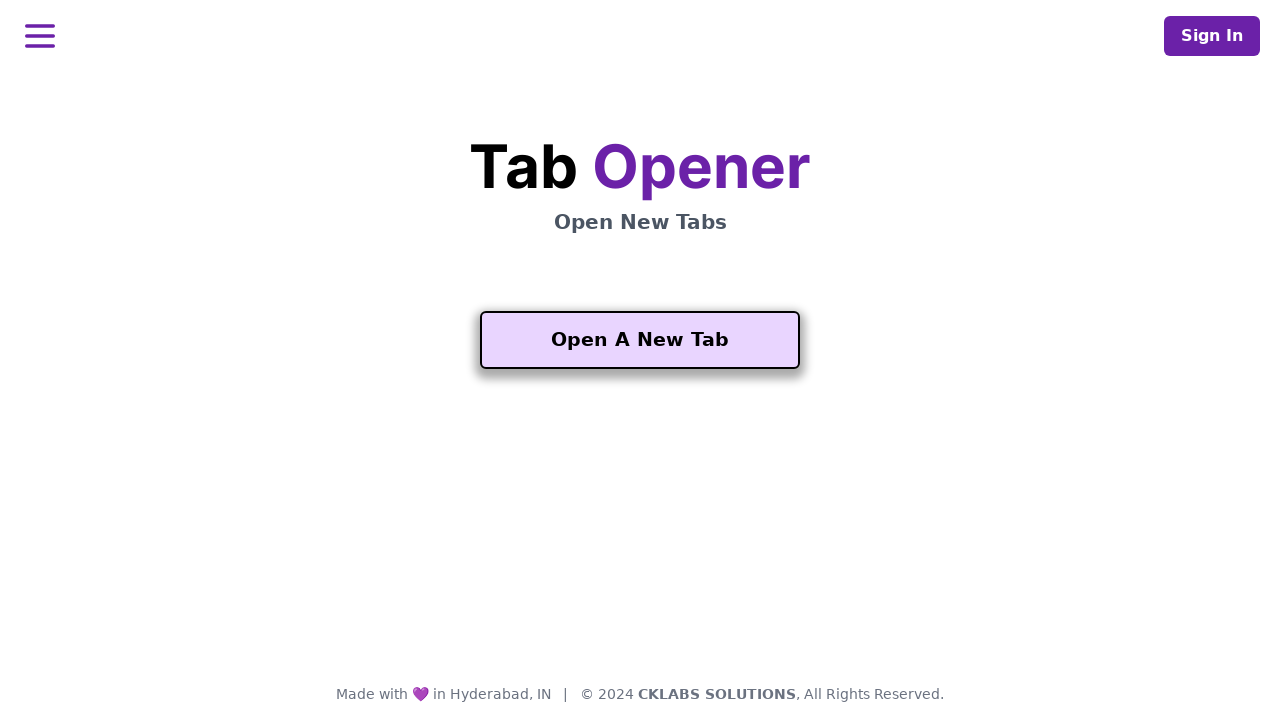

Clicked 'Another One' button and third tab opened at (640, 552) on xpath=//button[contains(text(), 'Another One')]
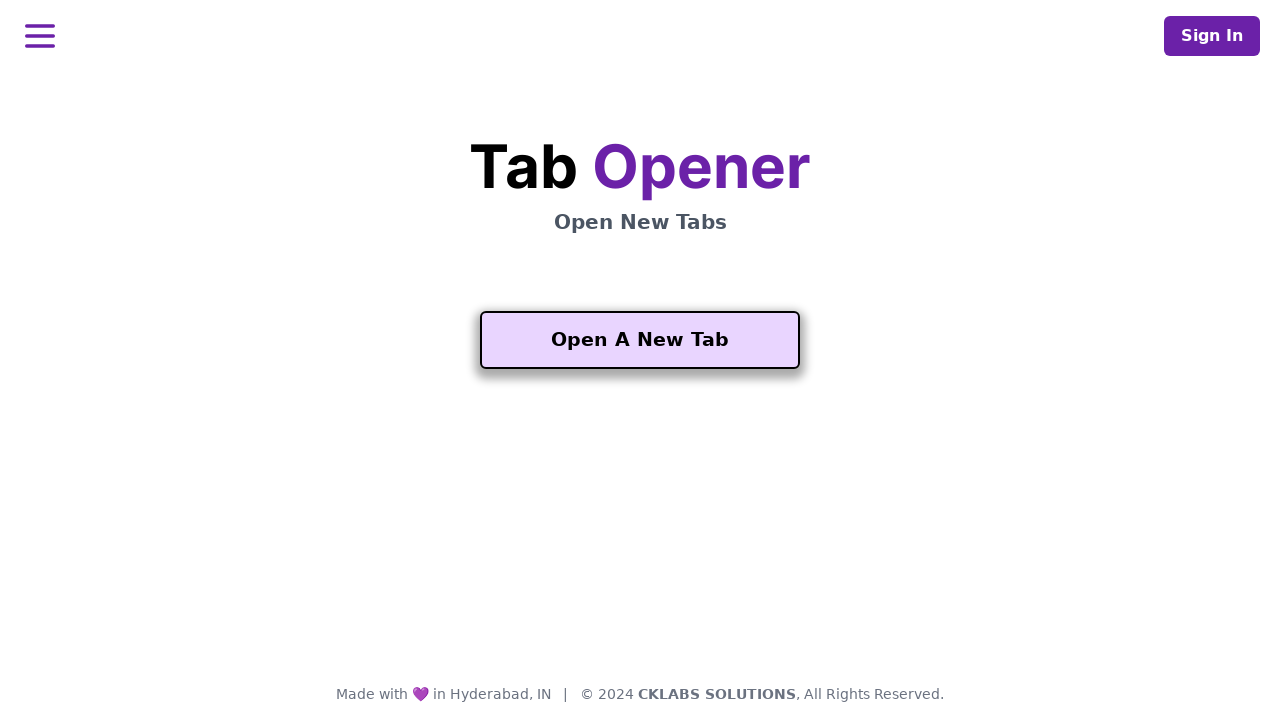

Third tab page loaded successfully
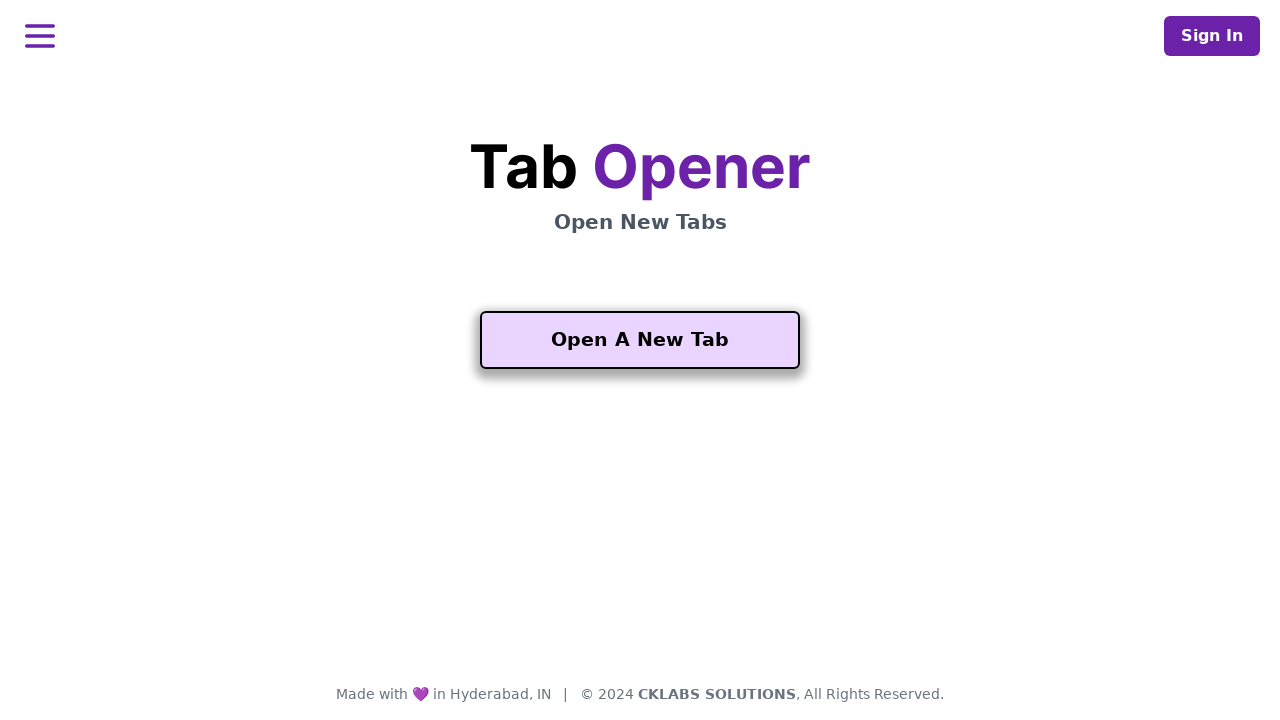

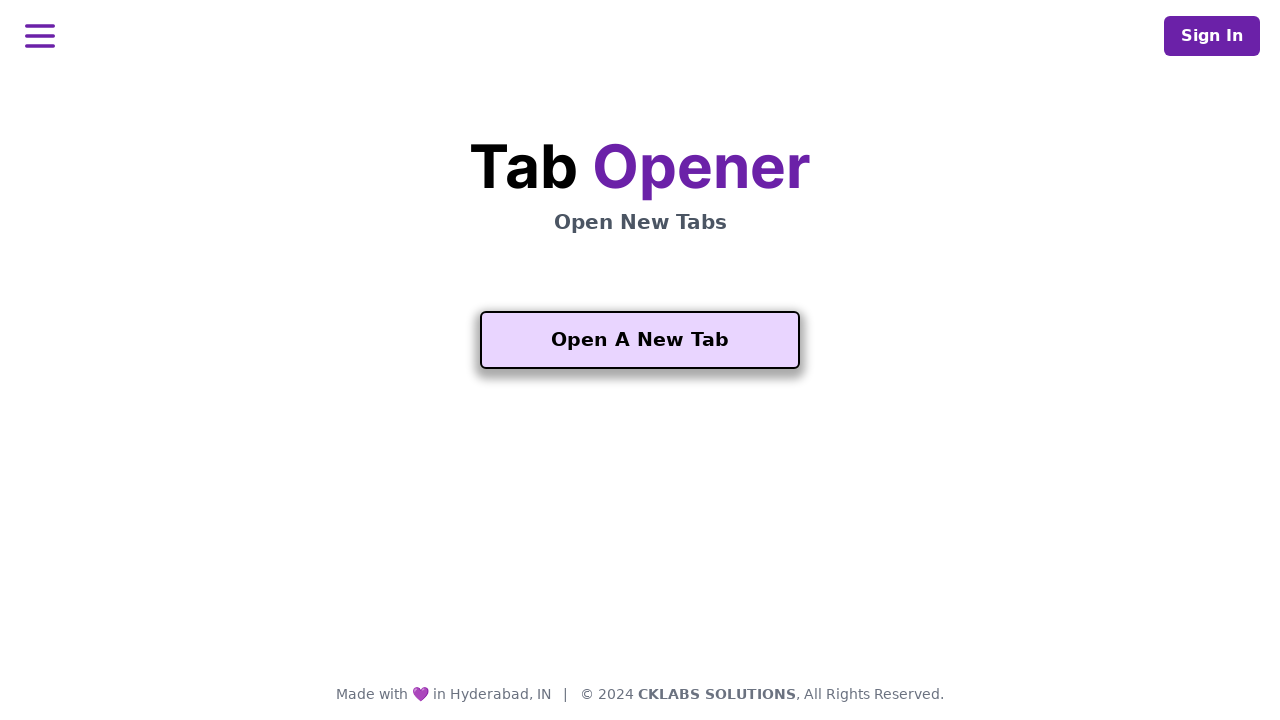